Tests various dropdown functionalities including static currency dropdown, passenger count selection, origin/destination selection, and country autosuggest on a flight booking form

Starting URL: https://www.rahulshettyacademy.com/dropdownsPractise/

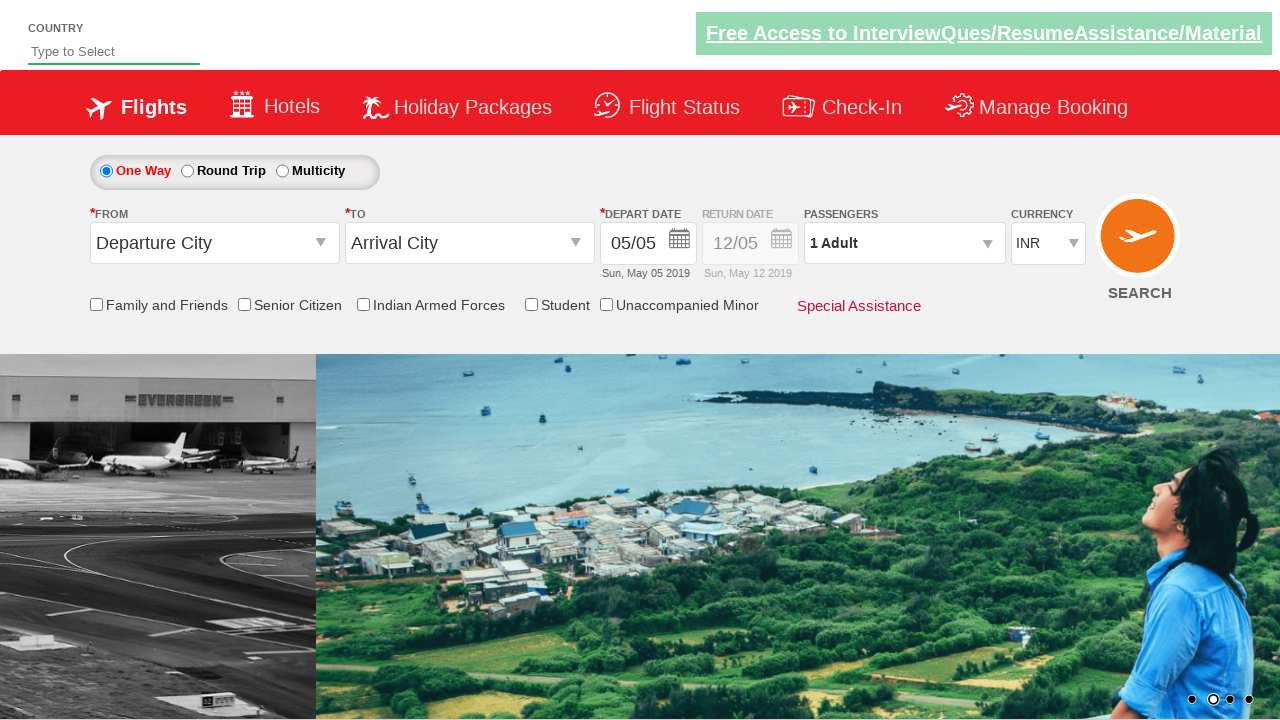

Selected USD currency by index 3 from static dropdown on #ctl00_mainContent_DropDownListCurrency
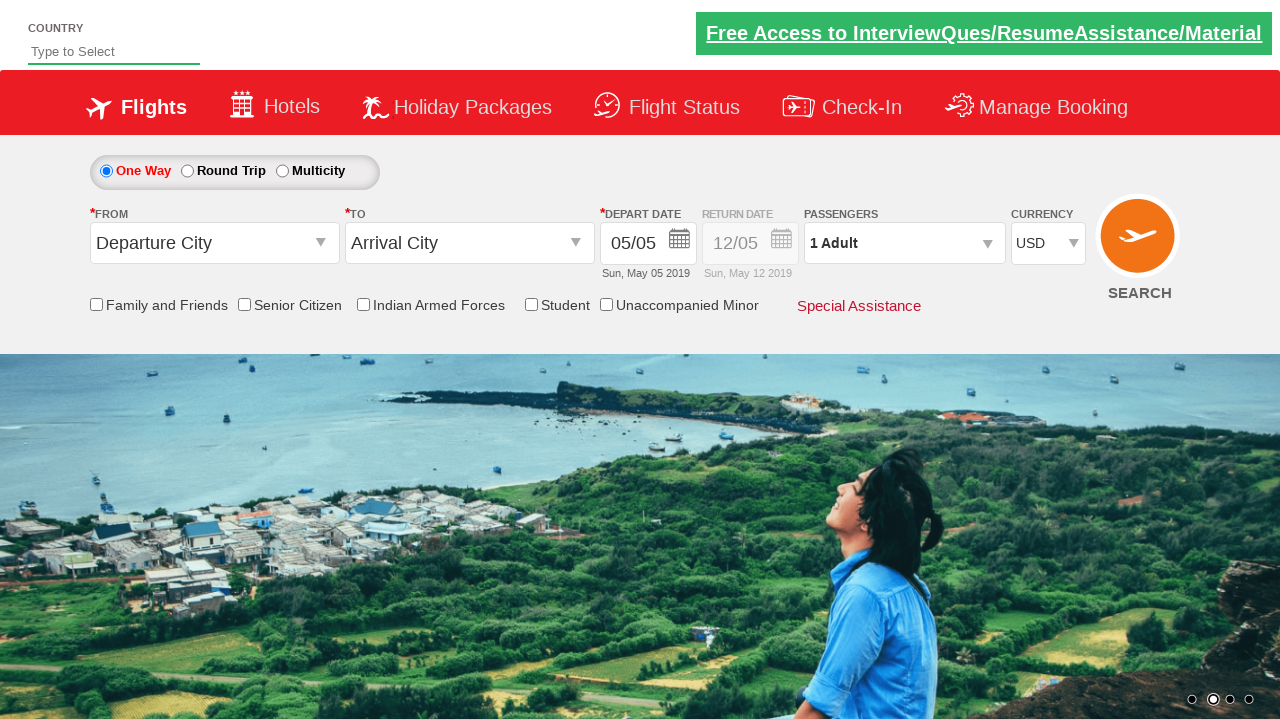

Selected AED currency by visible text from dropdown on #ctl00_mainContent_DropDownListCurrency
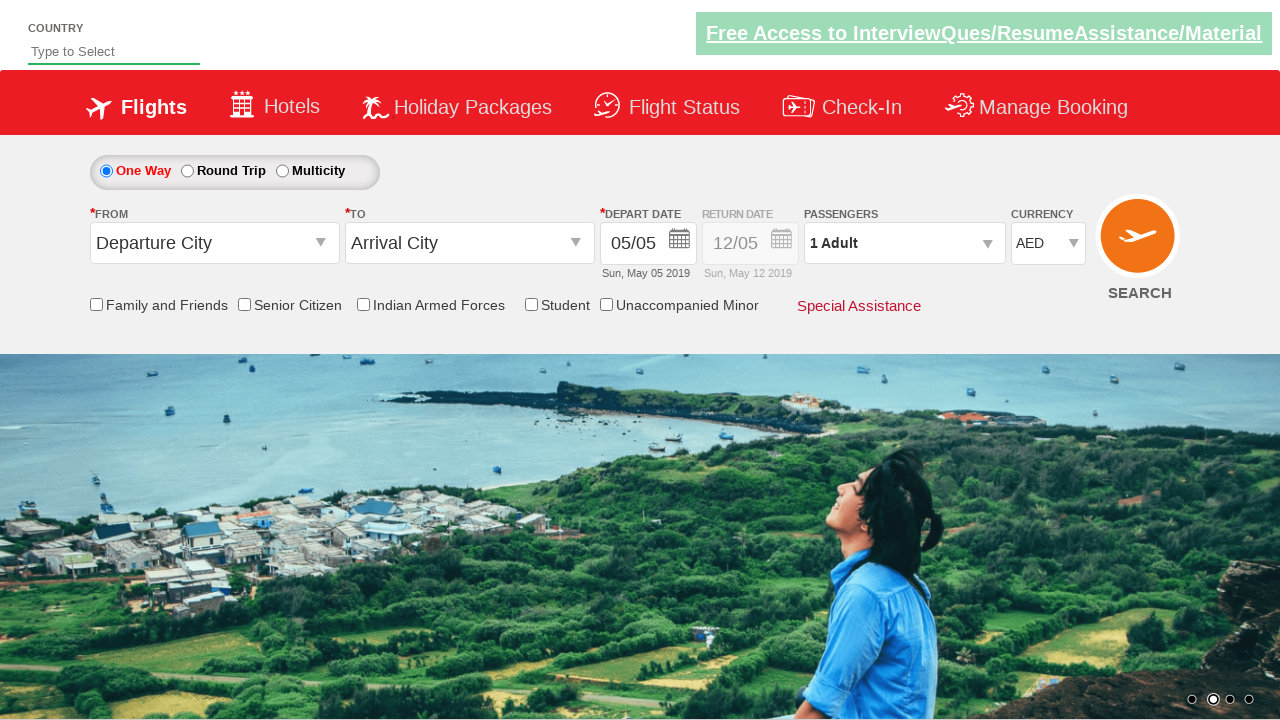

Selected INR currency by value from dropdown on #ctl00_mainContent_DropDownListCurrency
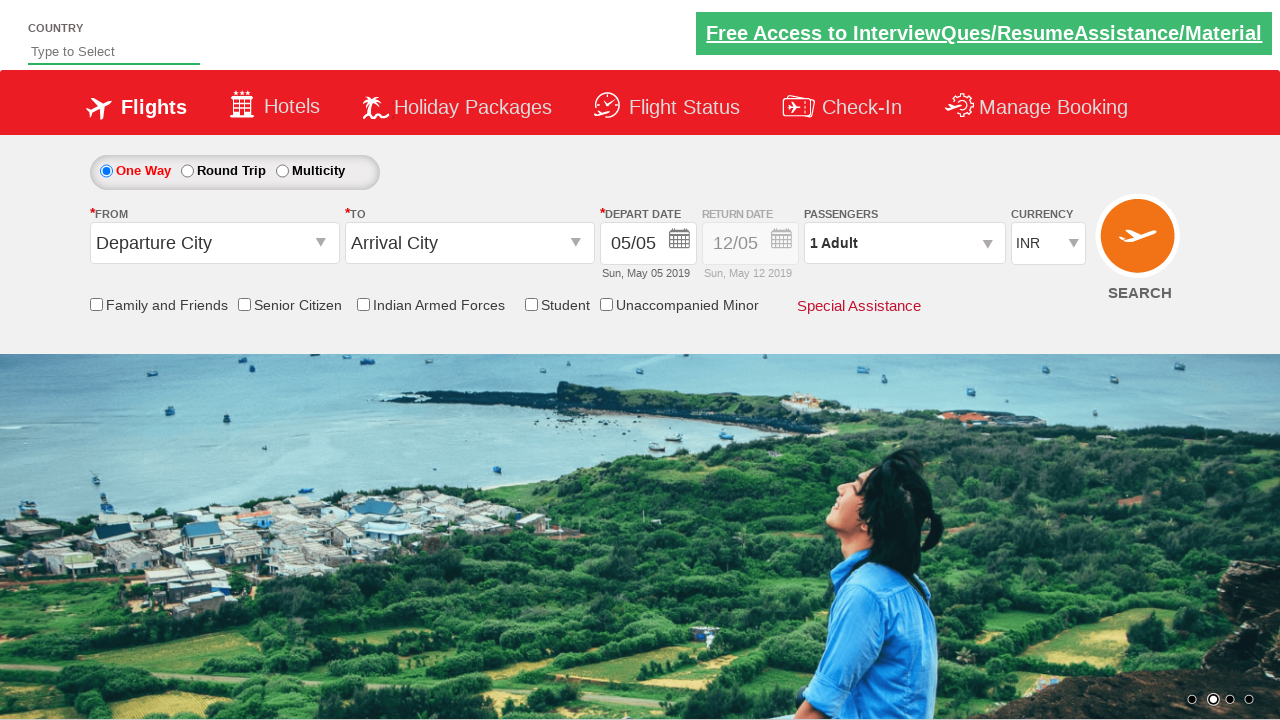

Opened passenger count dropdown at (904, 243) on #divpaxinfo
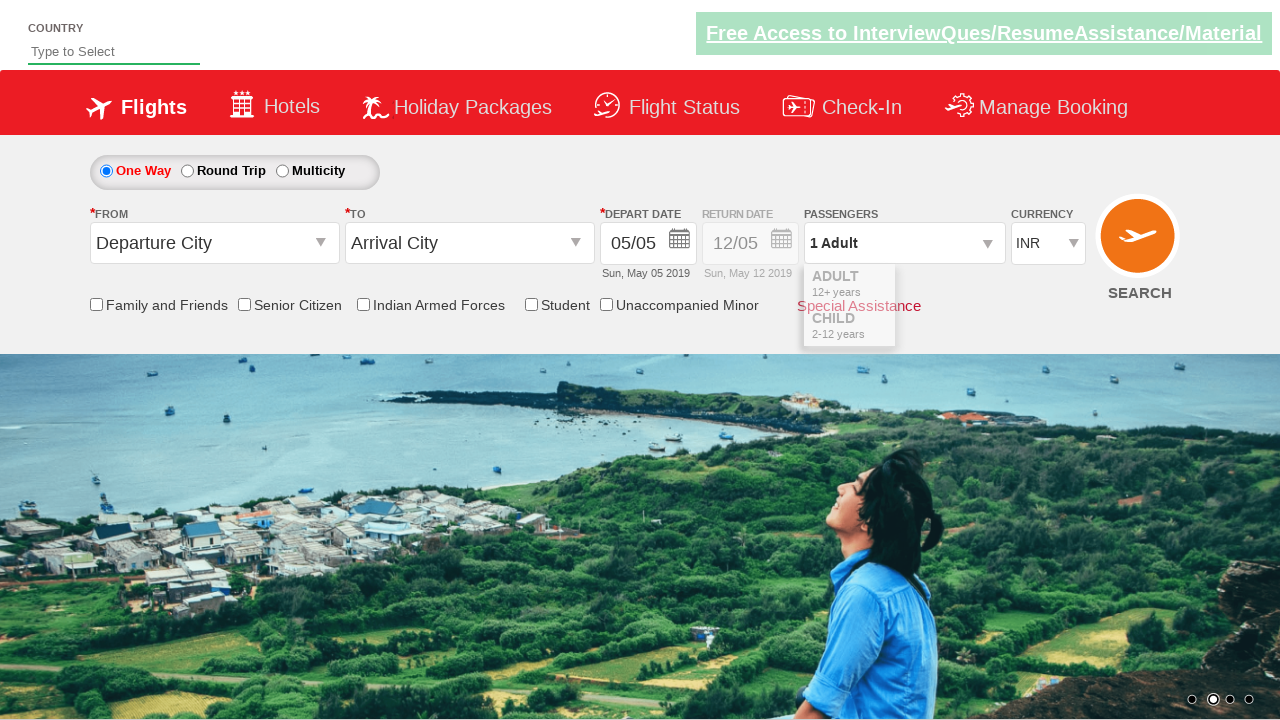

Incremented adult count (iteration 1/4) at (982, 288) on #hrefIncAdt
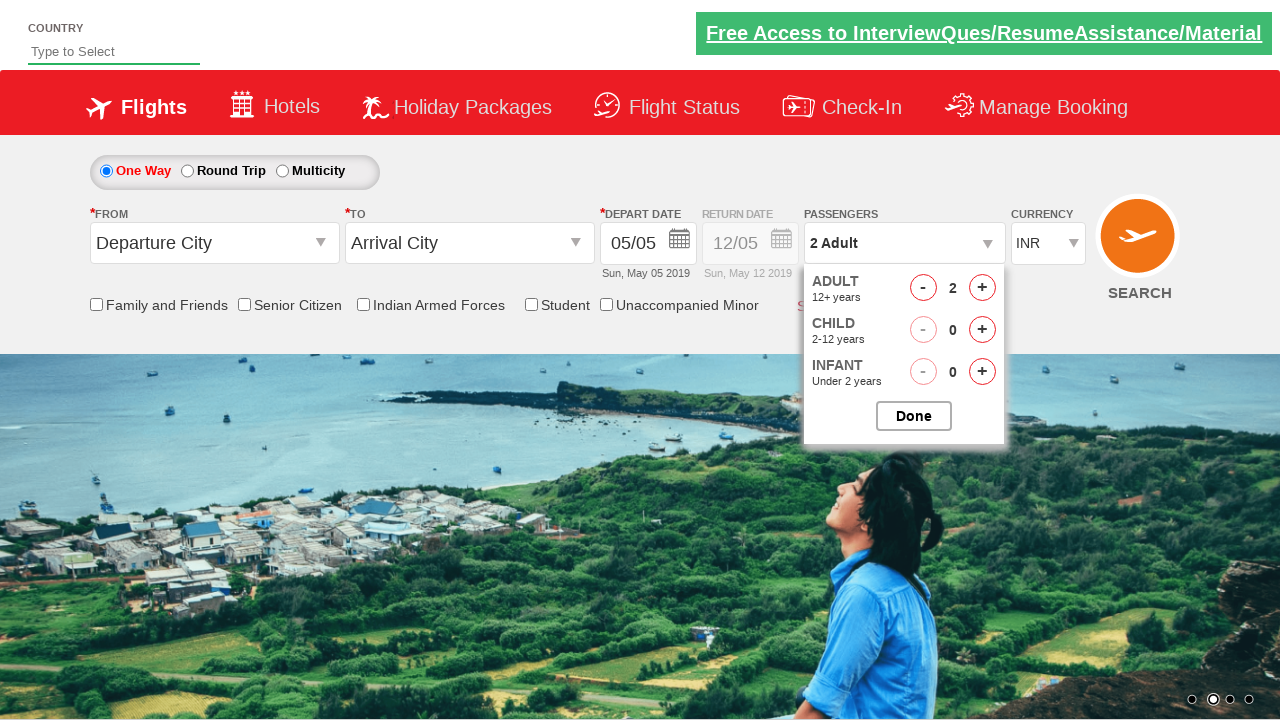

Incremented adult count (iteration 2/4) at (982, 288) on #hrefIncAdt
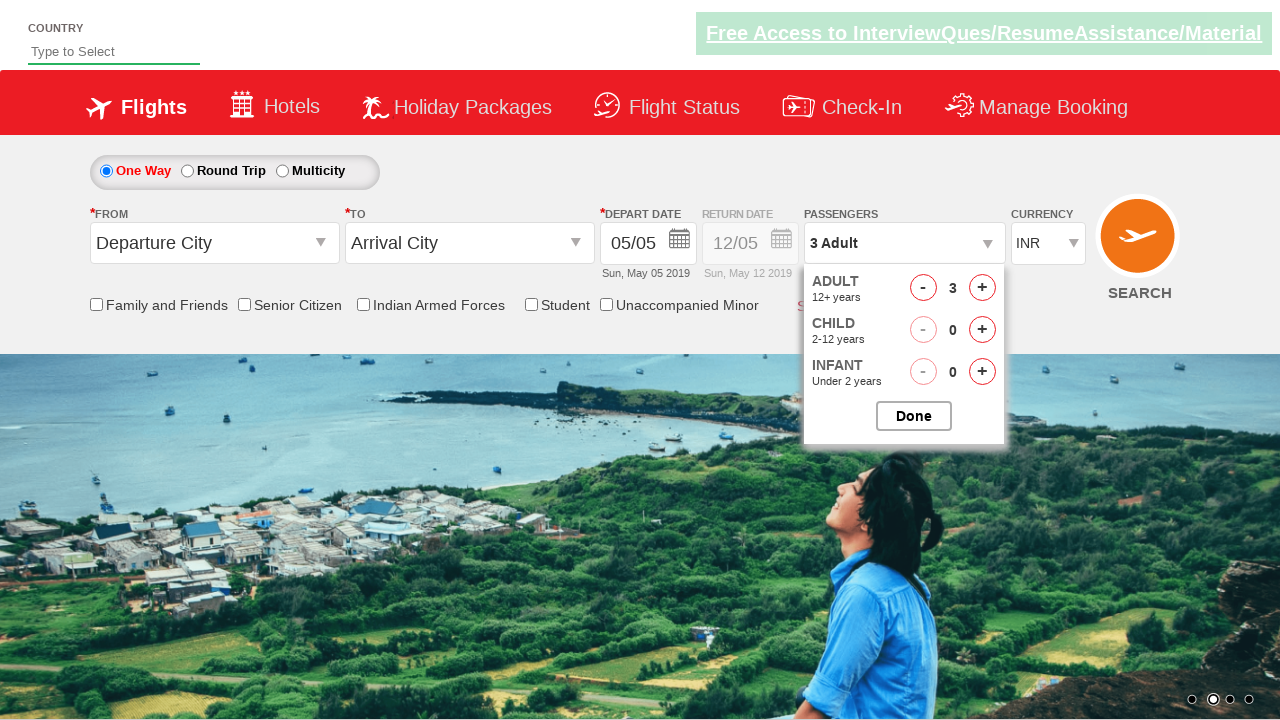

Incremented adult count (iteration 3/4) at (982, 288) on #hrefIncAdt
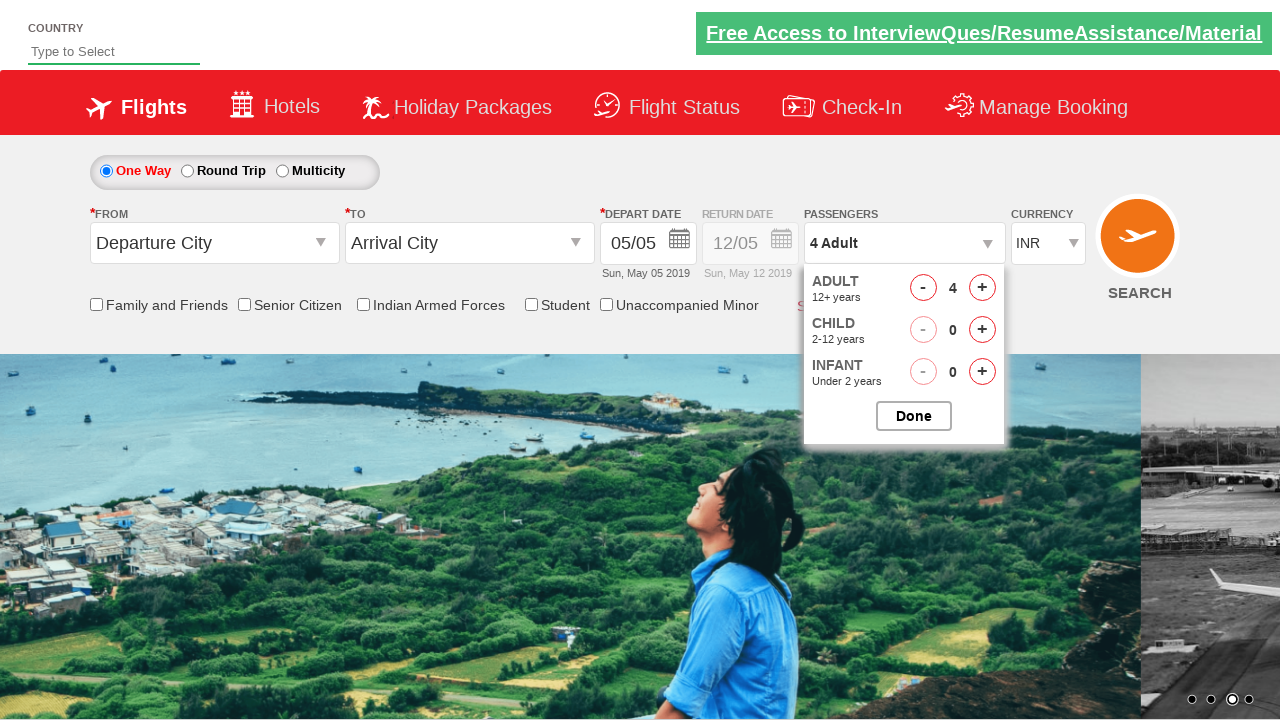

Incremented adult count (iteration 4/4) at (982, 288) on #hrefIncAdt
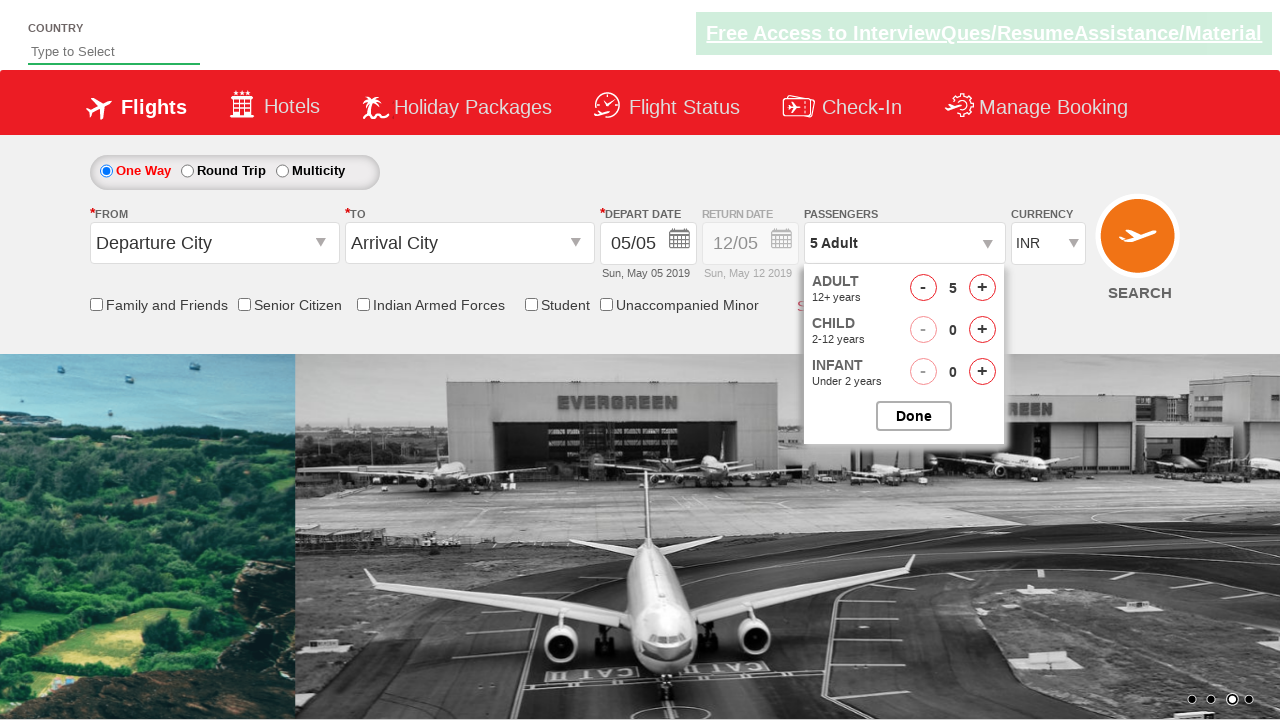

Closed passenger count dropdown with 5 adults selected at (914, 416) on #btnclosepaxoption
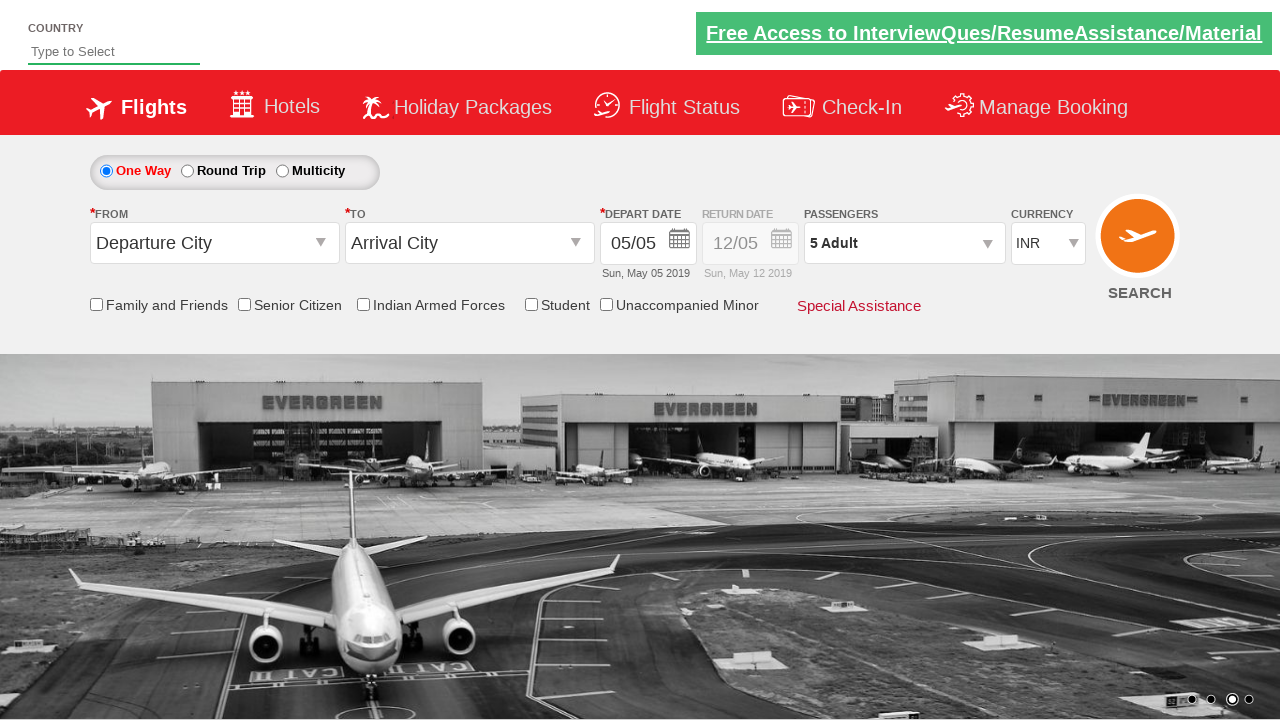

Opened origin station dropdown at (214, 243) on #ctl00_mainContent_ddl_originStation1_CTXT
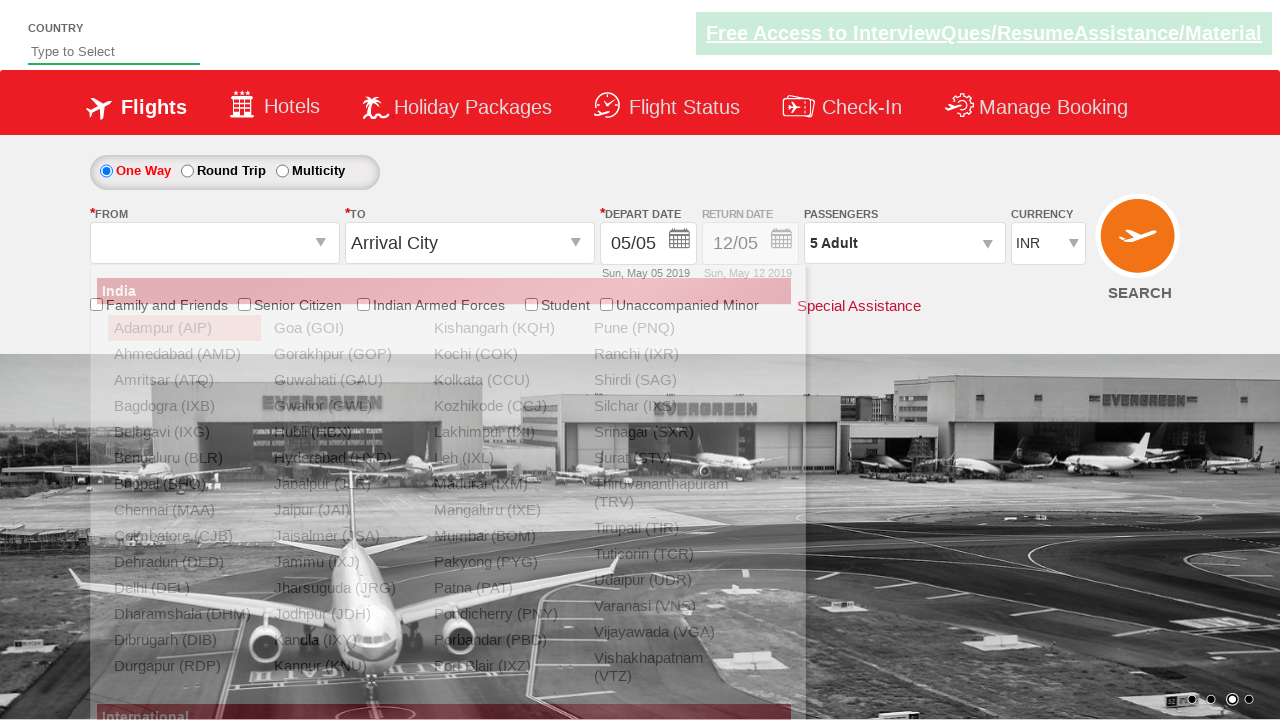

Selected Bengaluru (BLR) as origin station at (184, 458) on a[value='BLR']
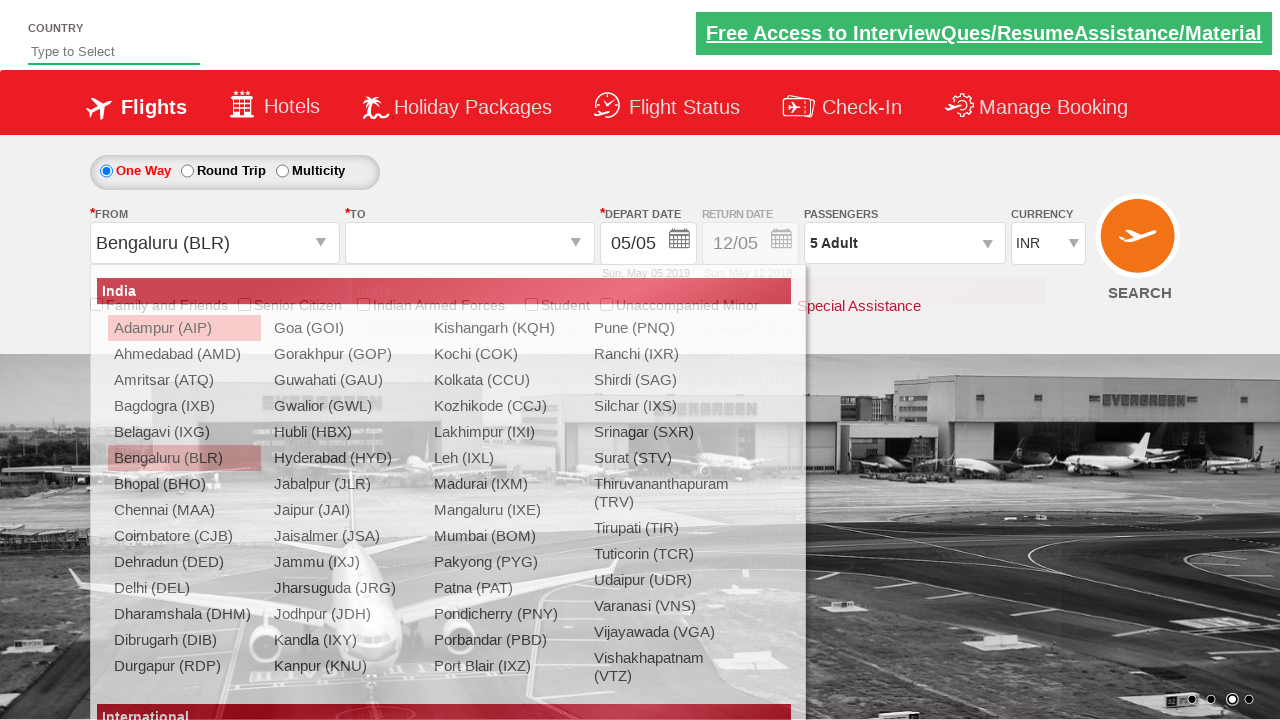

Selected Chennai (MAA) as destination station at (439, 484) on div#glsctl00_mainContent_ddl_destinationStation1_CTNR a[value='MAA']
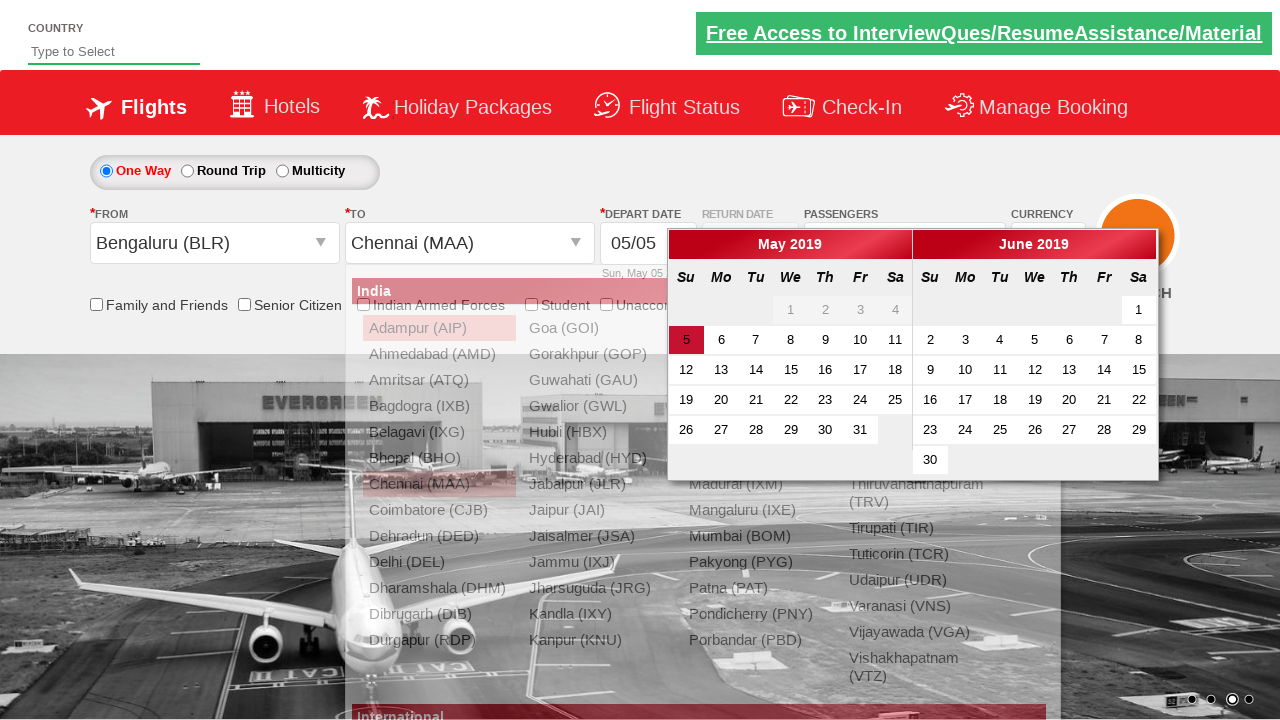

Typed 'ind' in country autosuggest field on #autosuggest
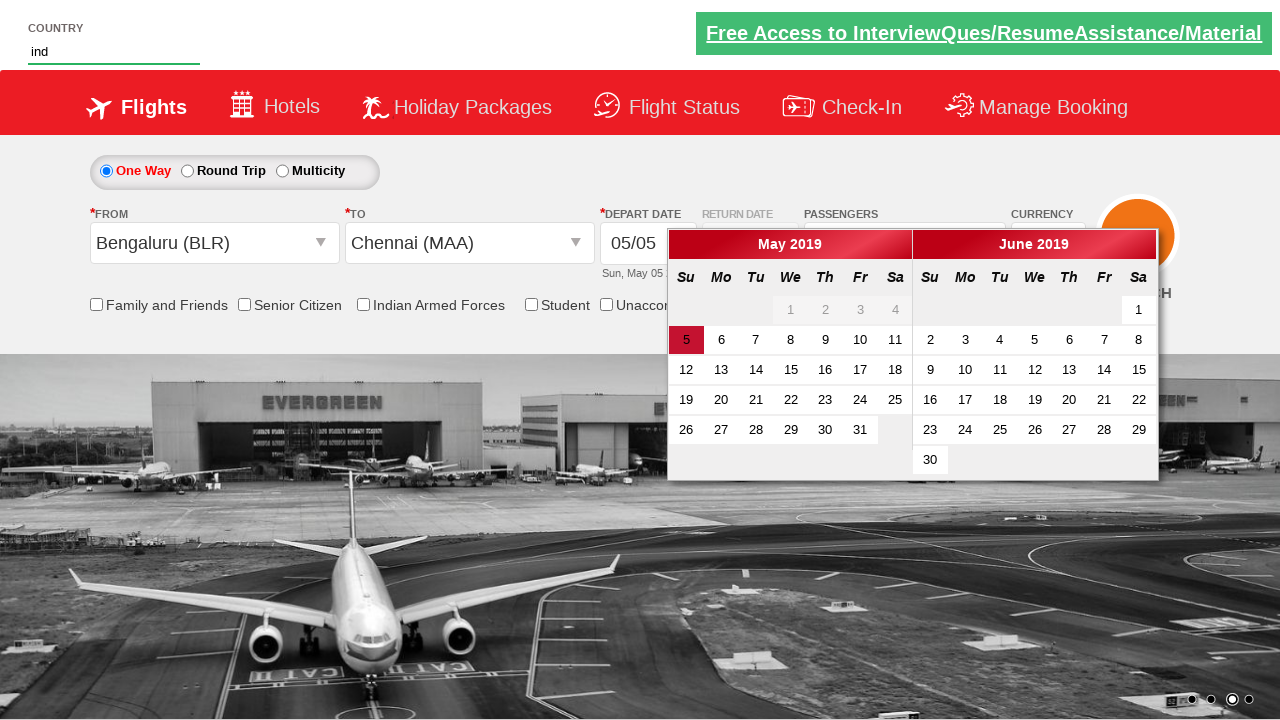

Waited for autosuggest dropdown to appear
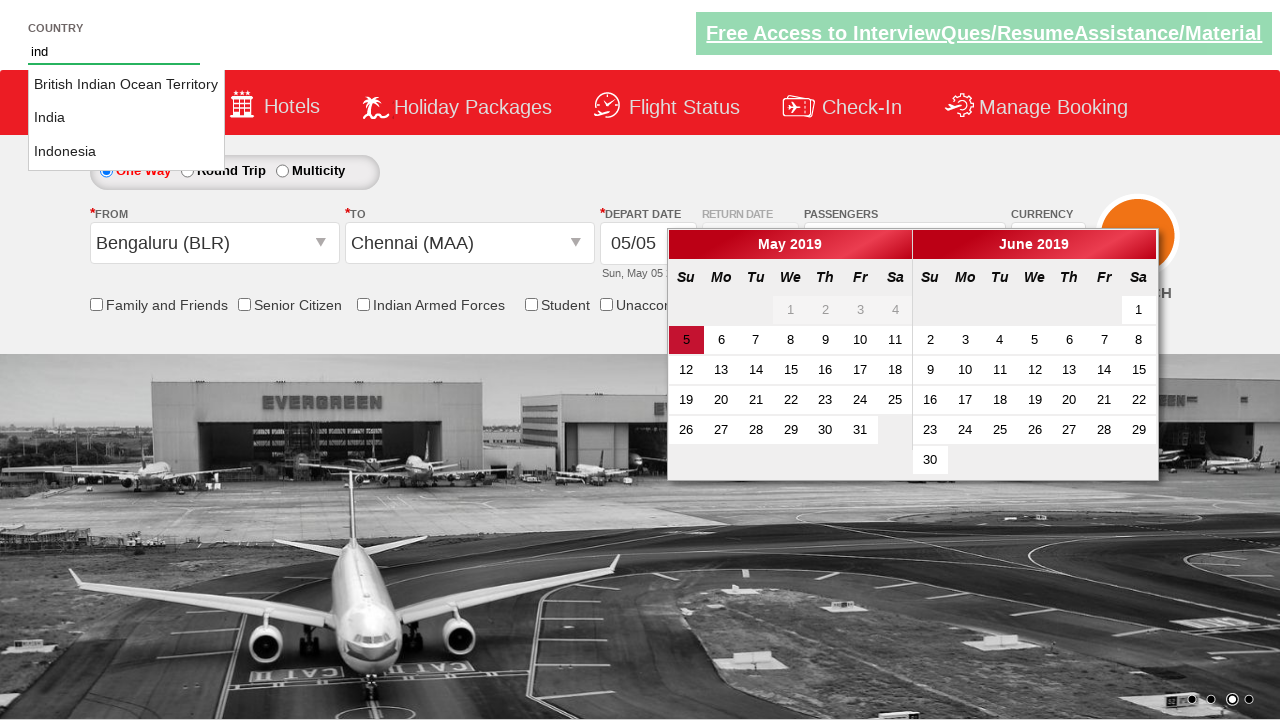

Selected 'India' from autosuggest dropdown at (126, 118) on li.ui-menu-item >> nth=1
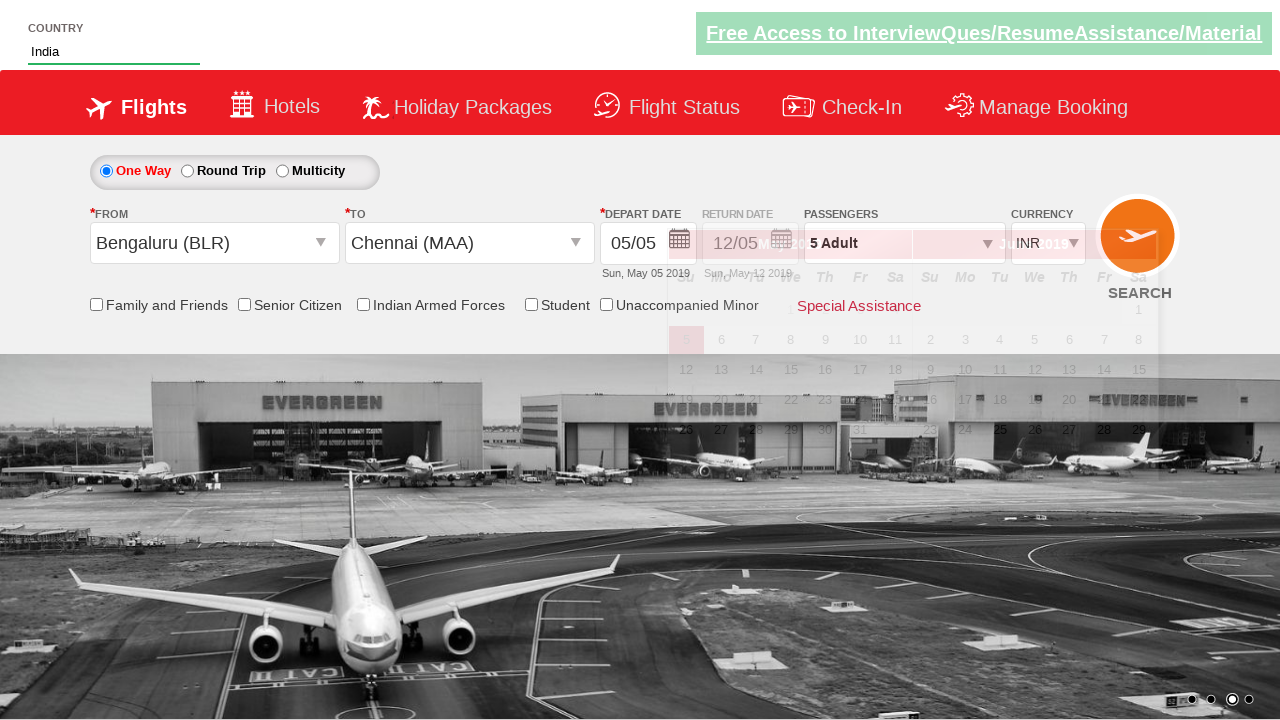

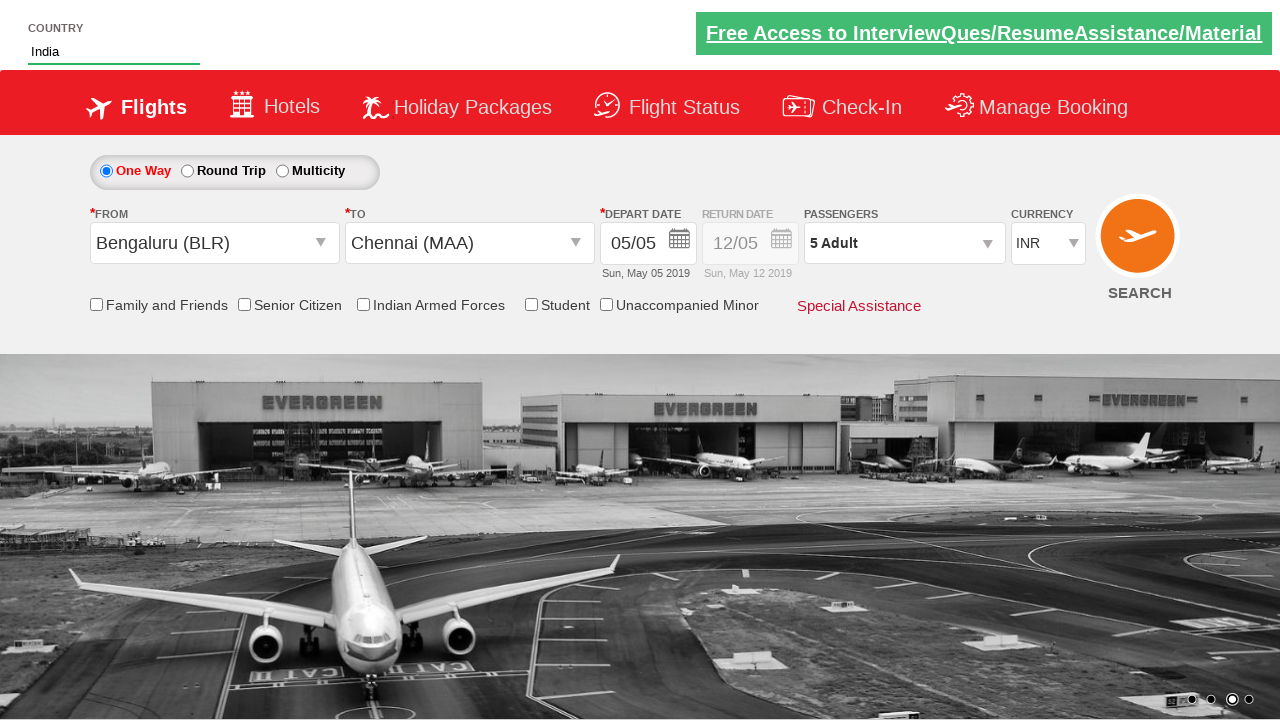